Tests keyboard and mouse actions on a practice form by typing text with SHIFT key held (uppercase) into an address field, then performing a right-click context menu action on that element.

Starting URL: https://seleniumautomationpractice.blogspot.com/2017/10/automation-testing-sample_28.html

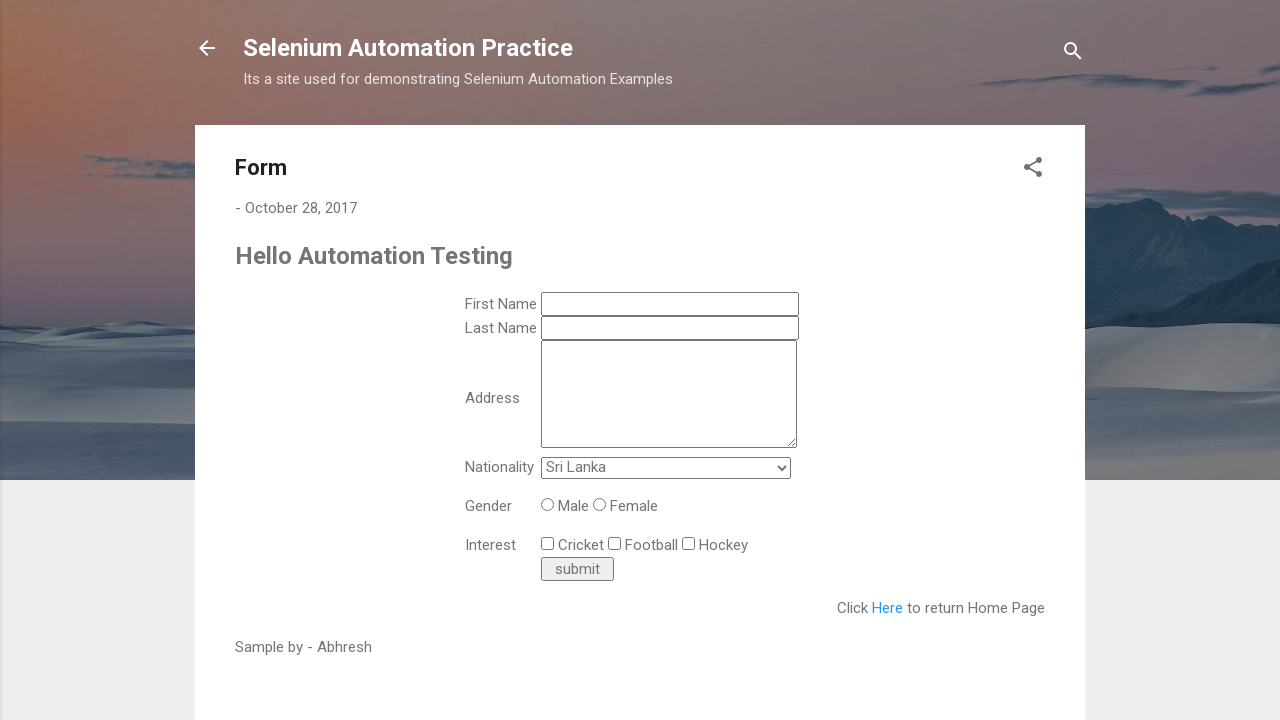

Waited for address textarea to be available
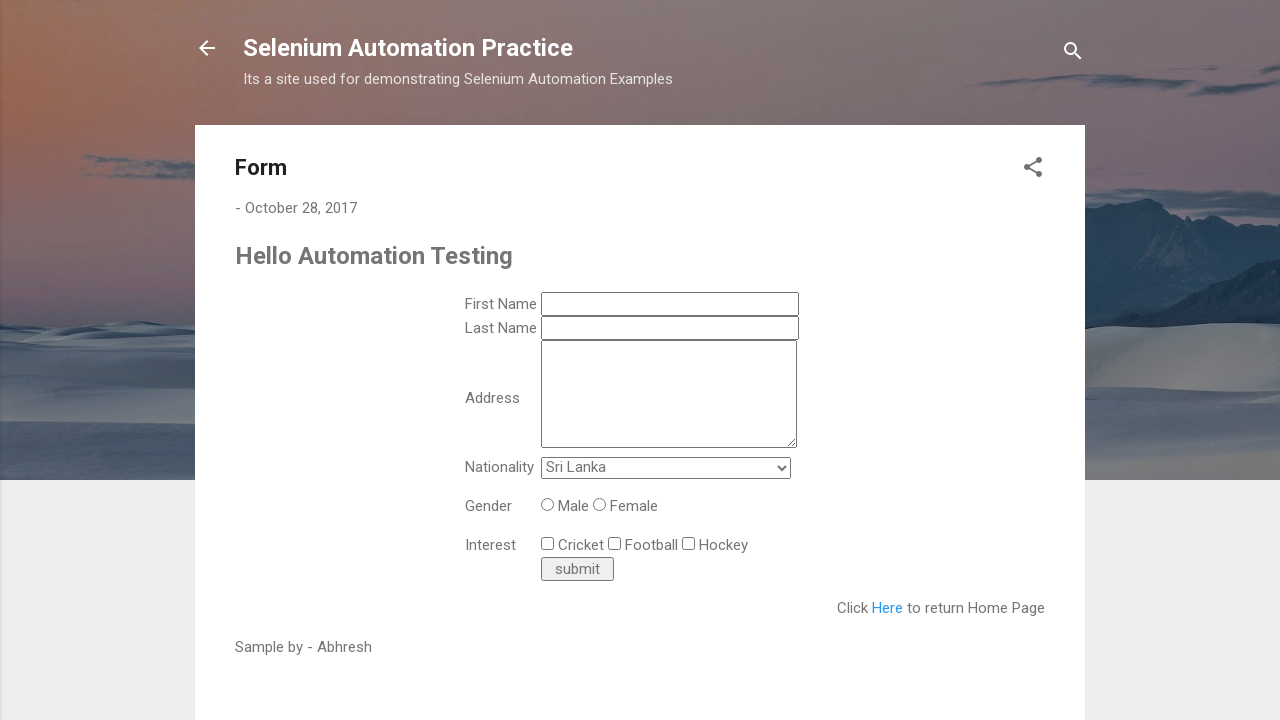

Located address textarea element
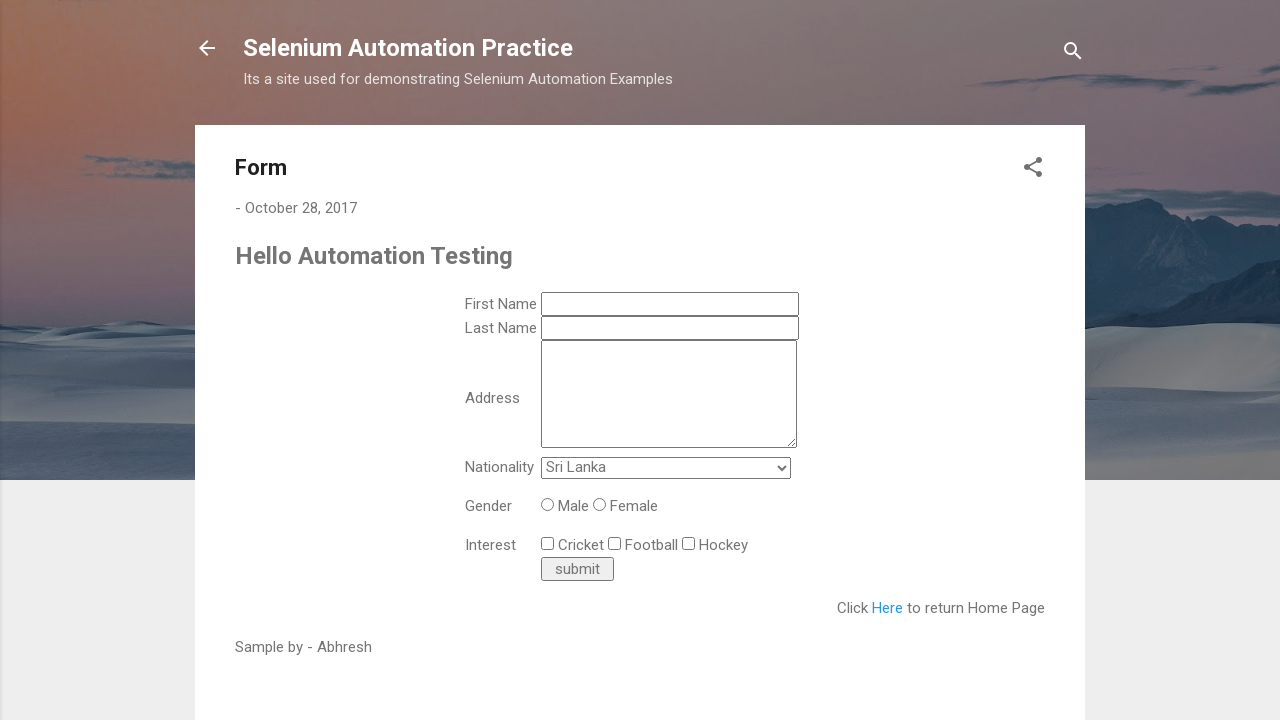

Clicked address textarea to focus it at (669, 394) on textarea[name='ts_address']
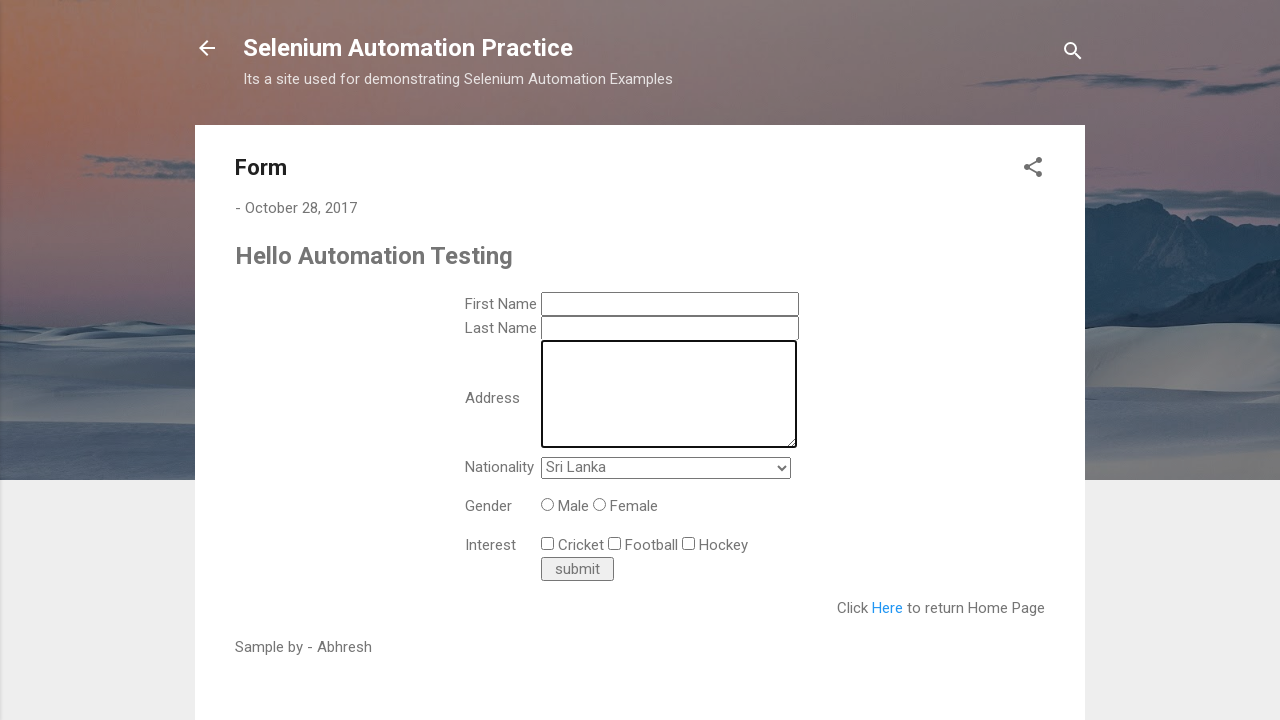

Pressed and held Shift key
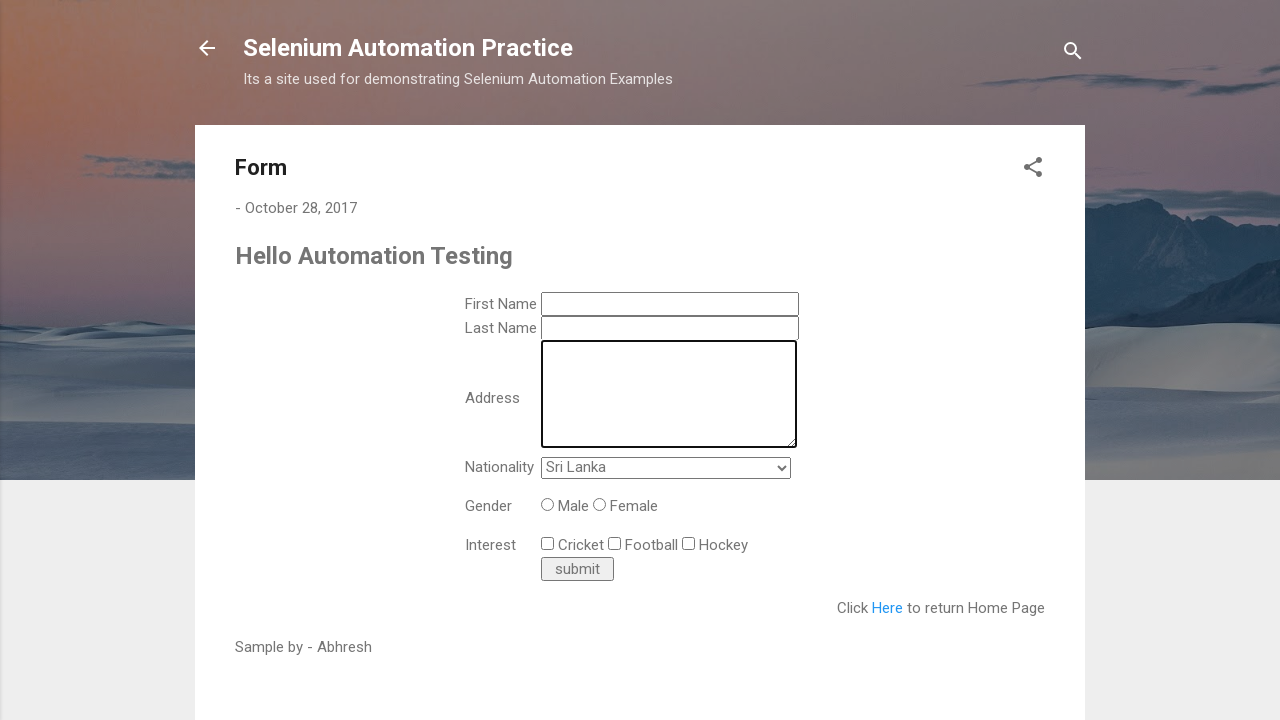

Typed 'ABHRESH' in uppercase with Shift key held
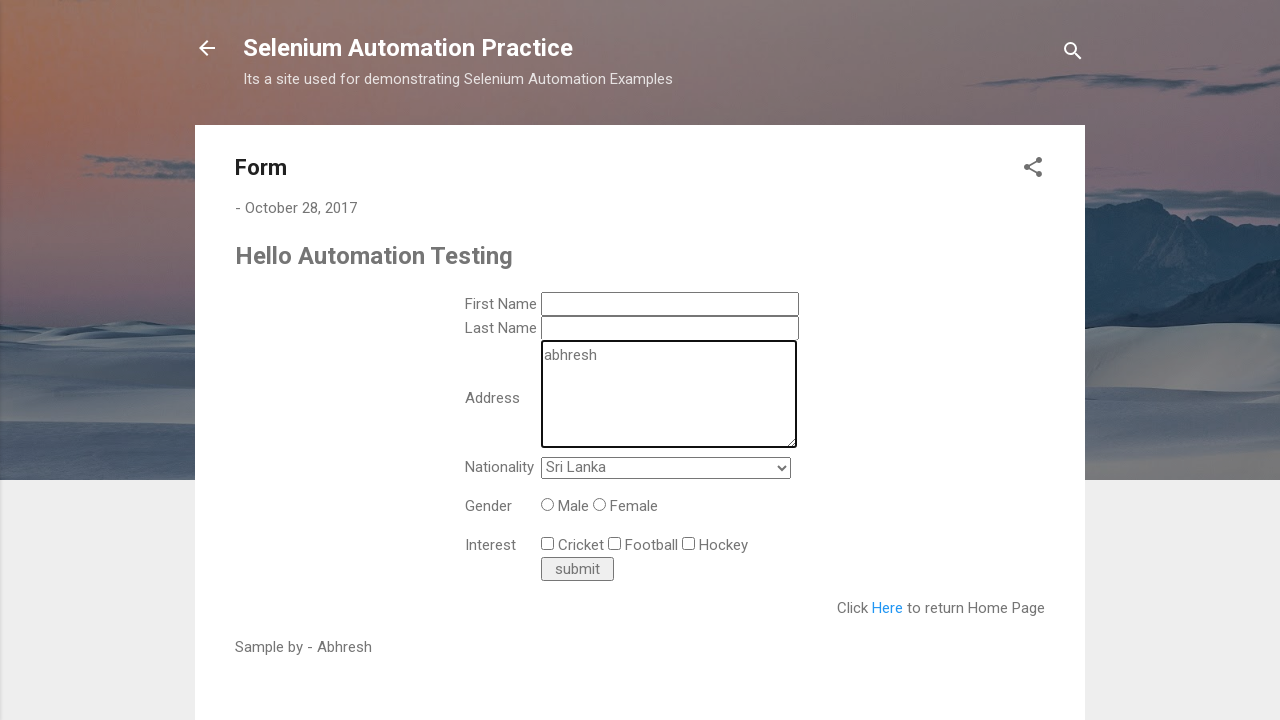

Released Shift key
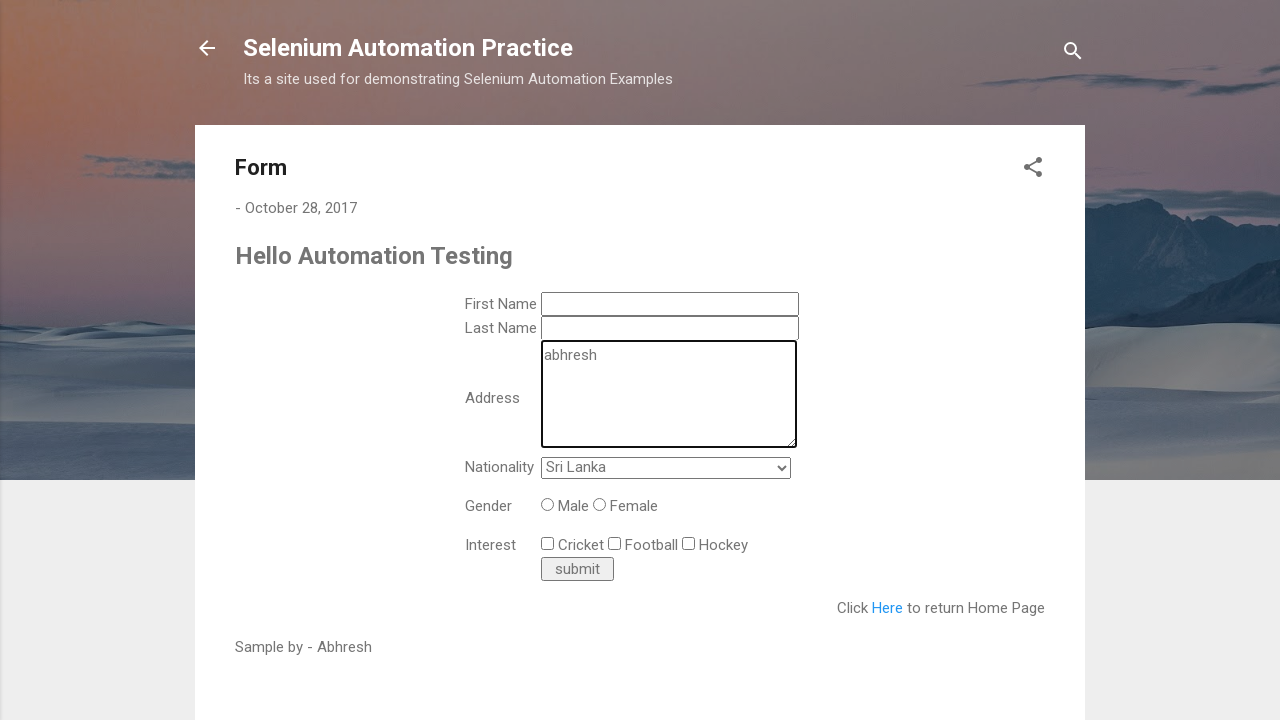

Right-clicked address textarea to open context menu at (669, 394) on textarea[name='ts_address']
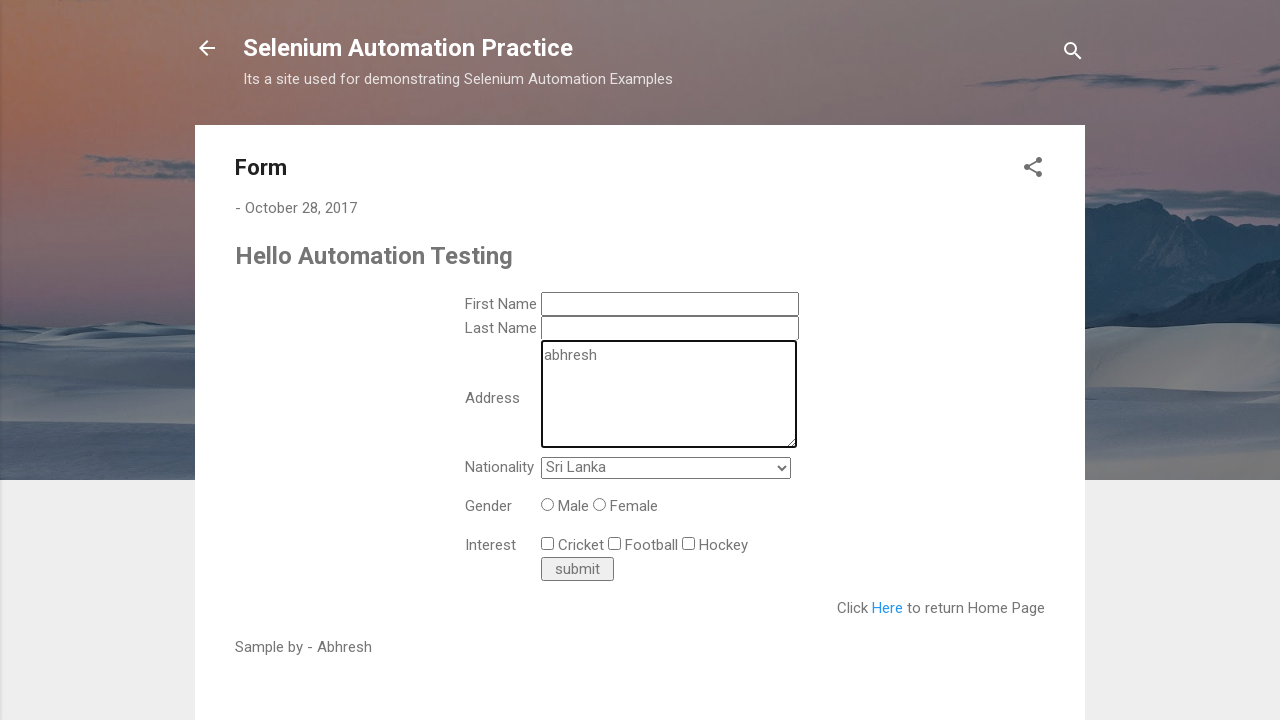

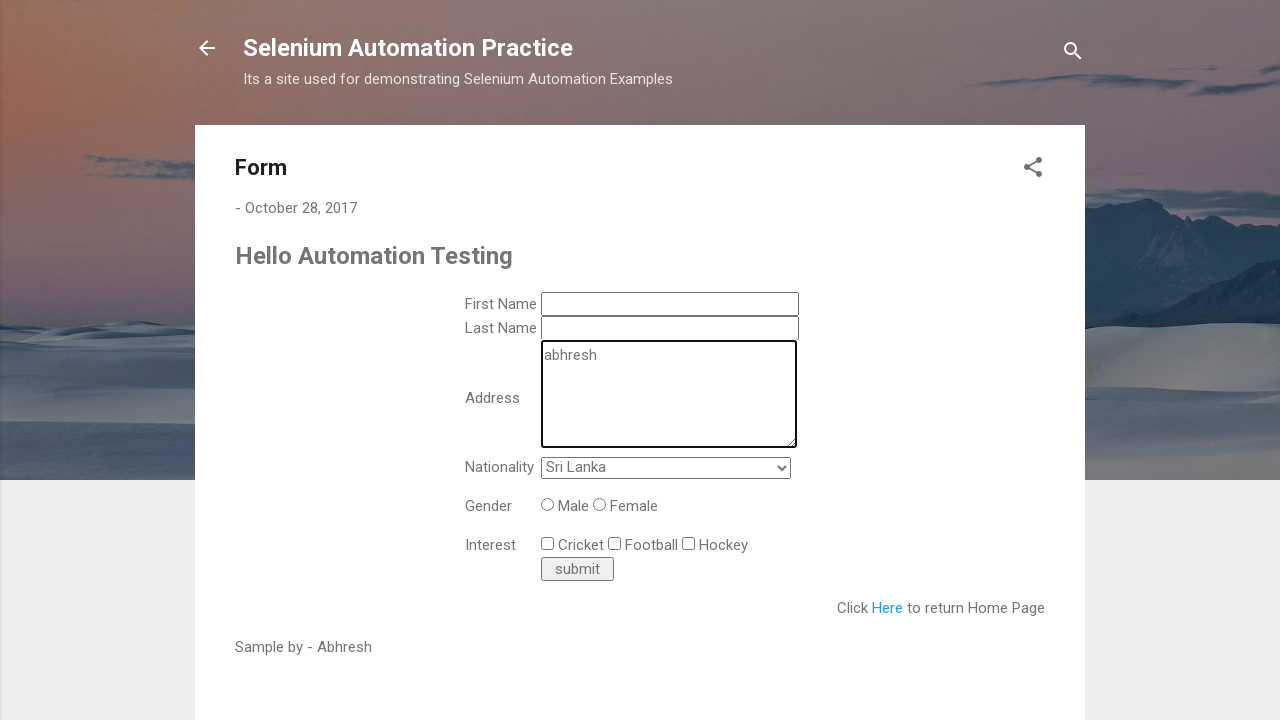